Navigates to the DemoQA homepage and waits for the page to load

Starting URL: https://demoqa.com/

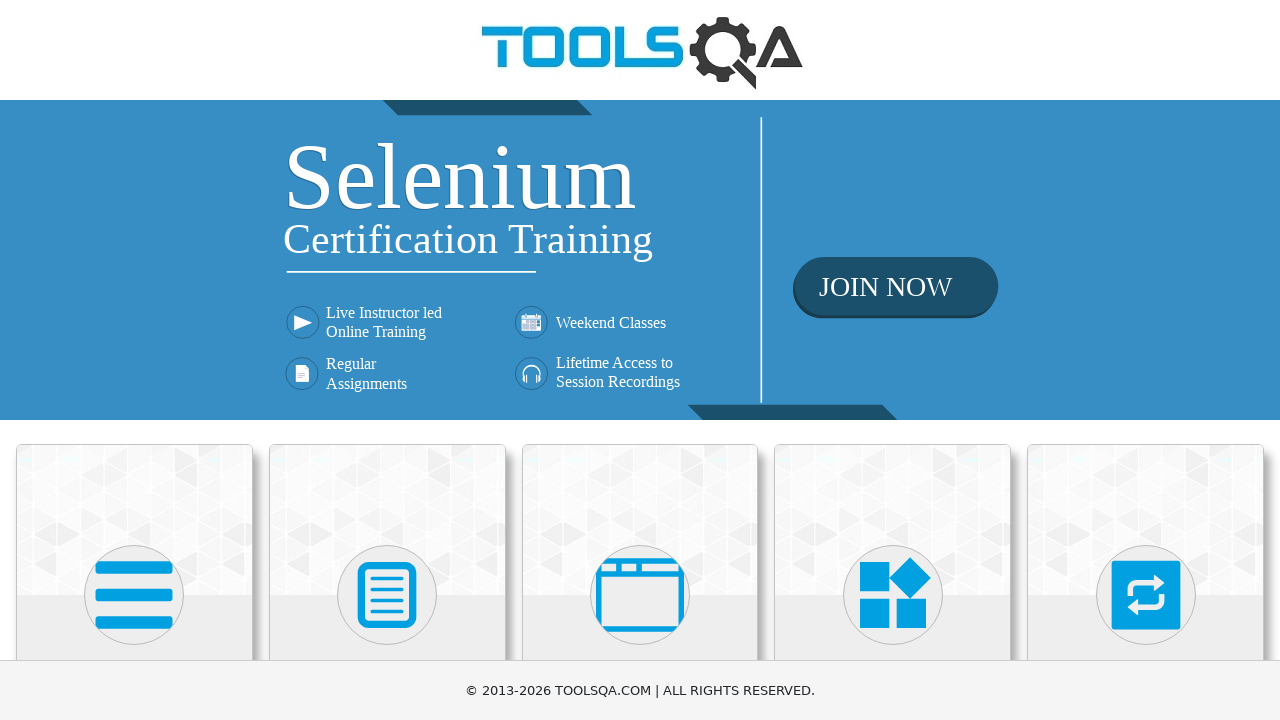

Navigated to DemoQA homepage
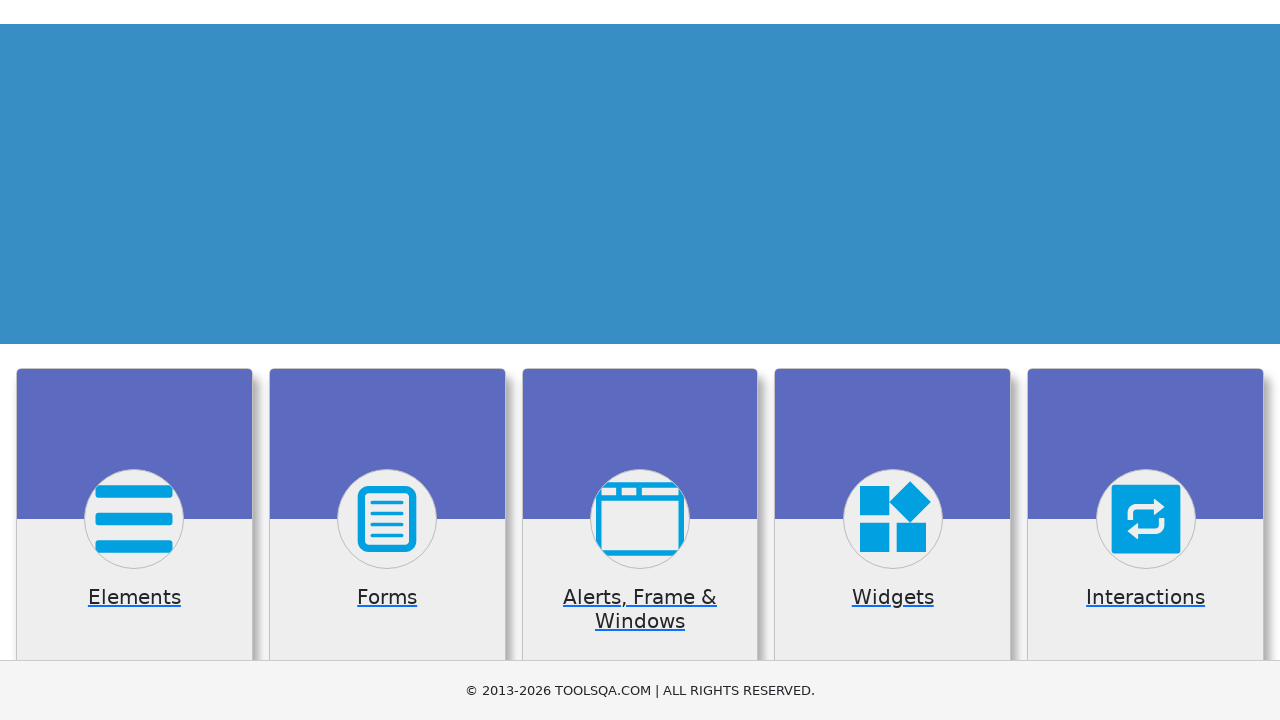

Waited for page to load - DOM content loaded
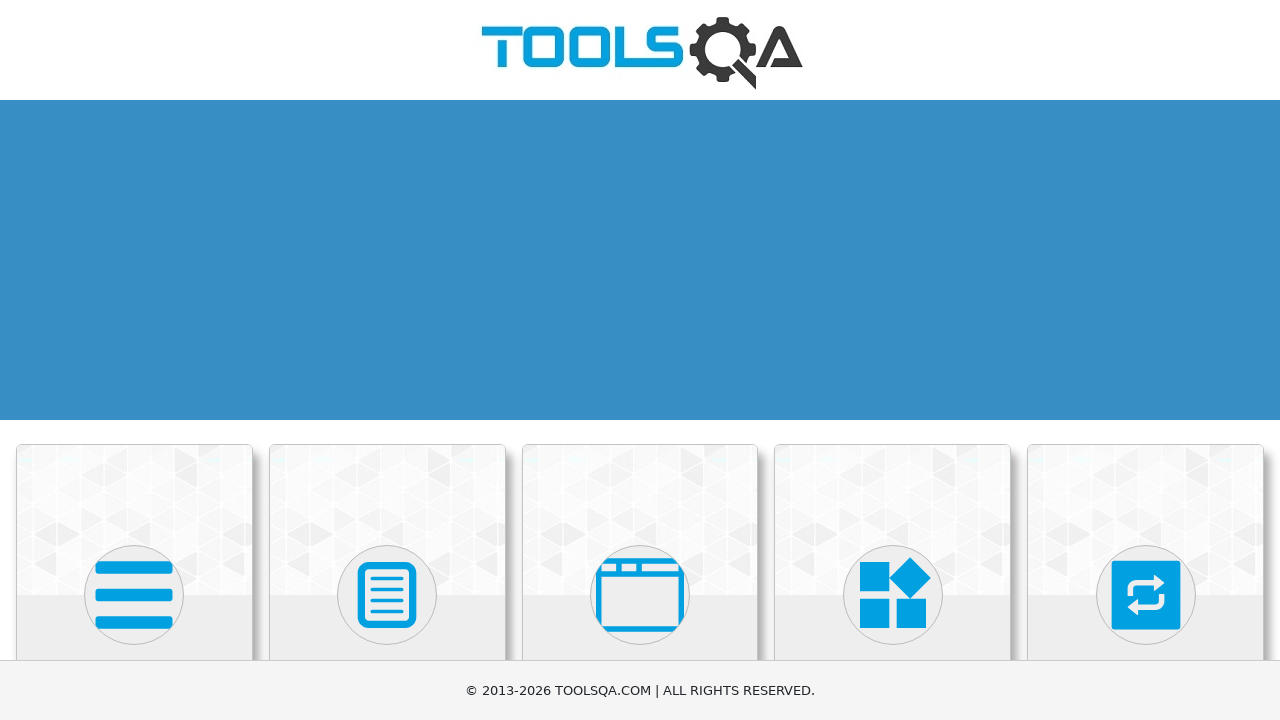

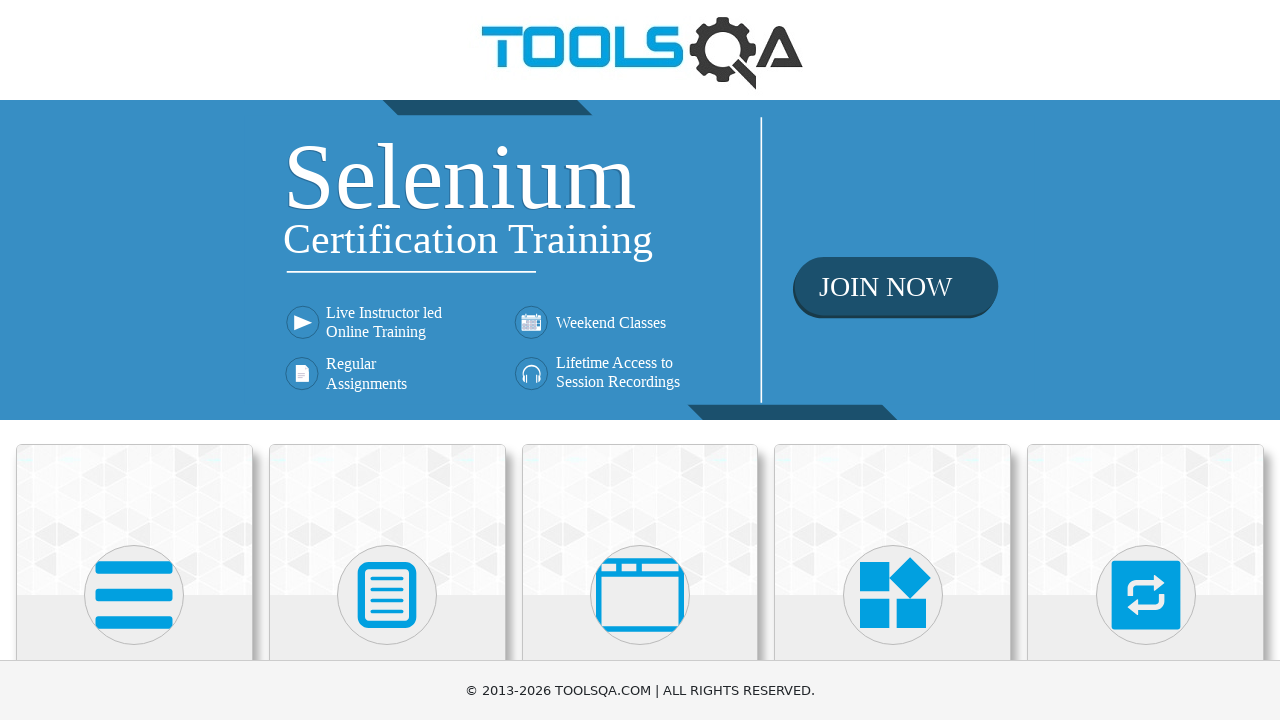